Navigates to a practice automation page, scrolls to a table element, and interacts with the table to verify its structure by counting rows and columns

Starting URL: https://rahulshettyacademy.com/AutomationPractice/

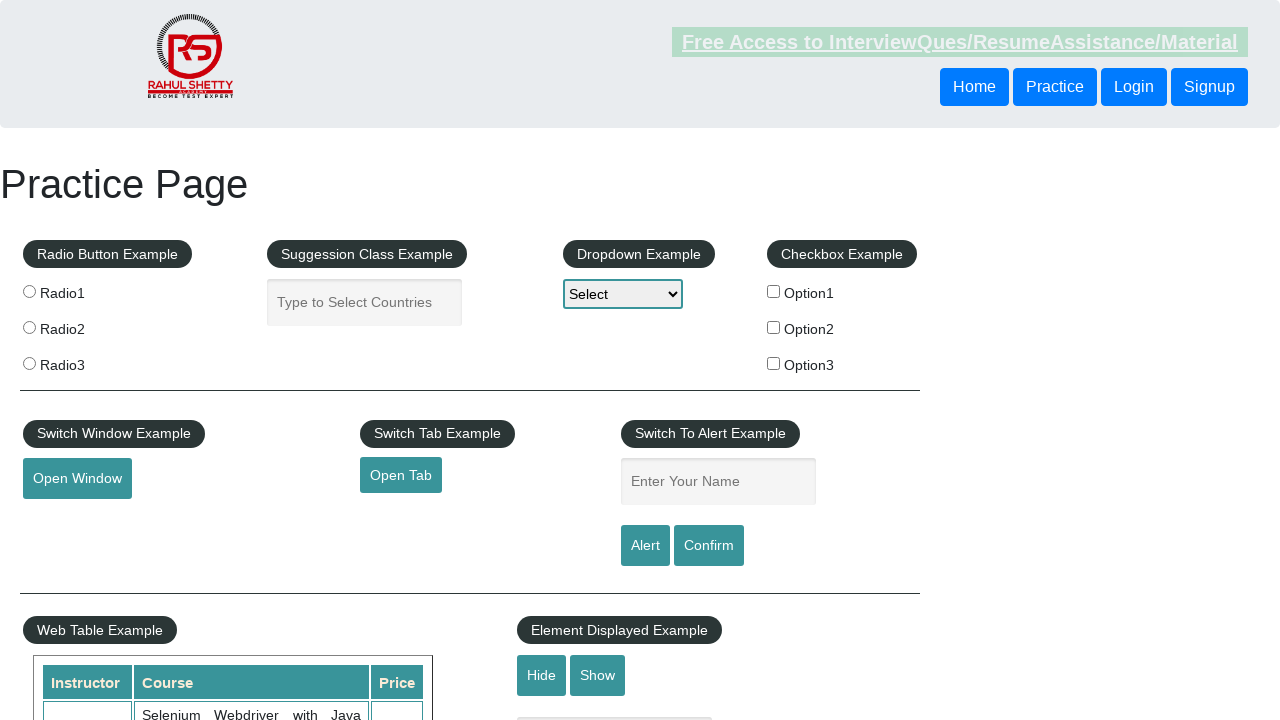

Scrolled down 500px to make table visible
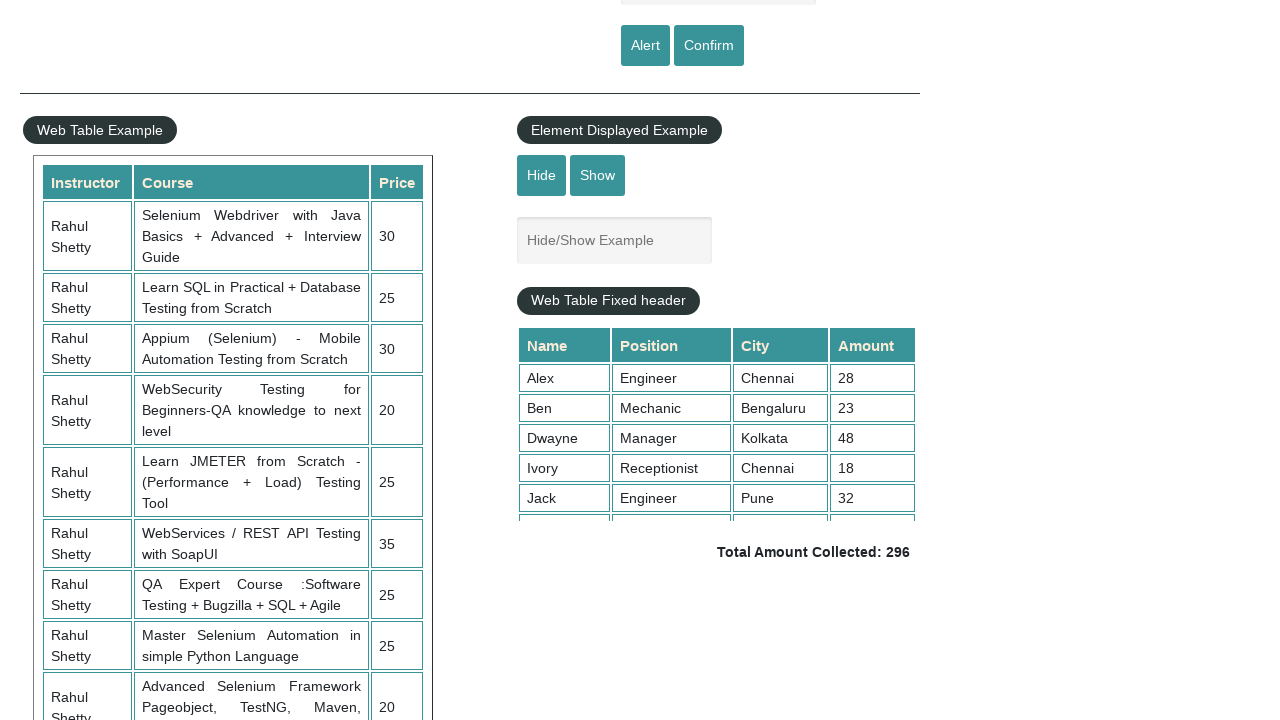

Table with name 'courses' loaded and visible
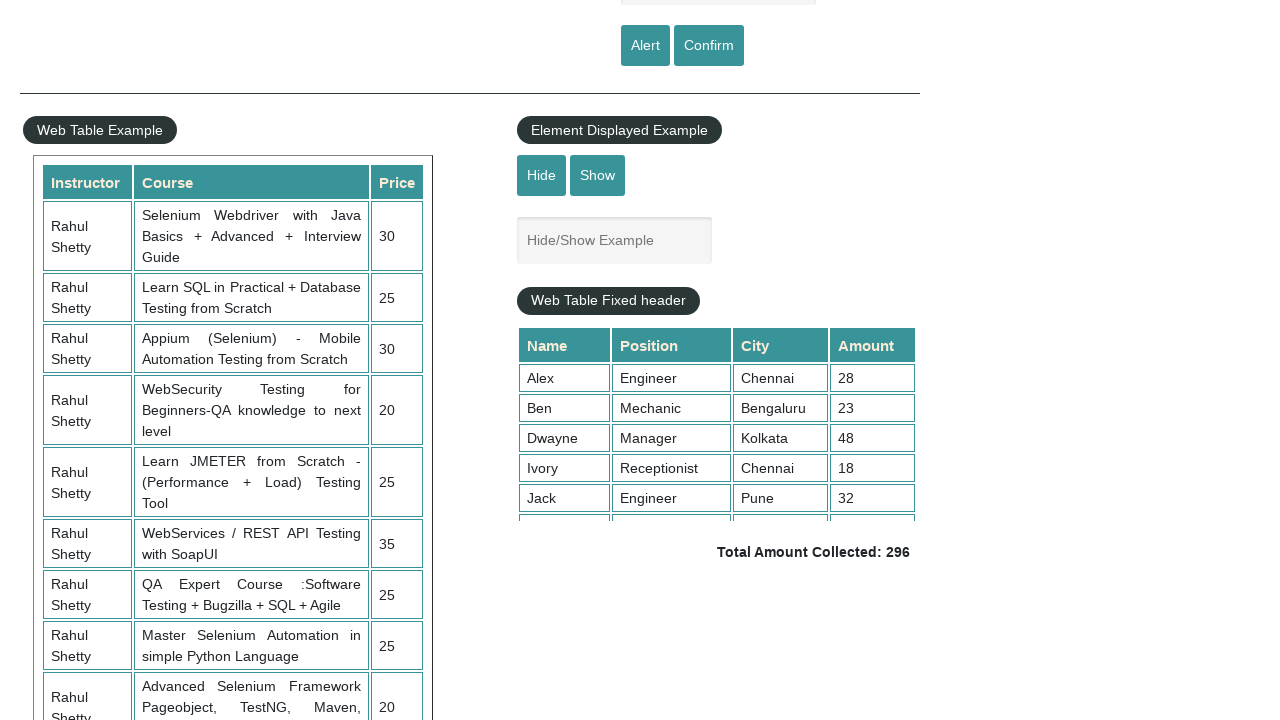

Retrieved all rows from table - found 11 rows
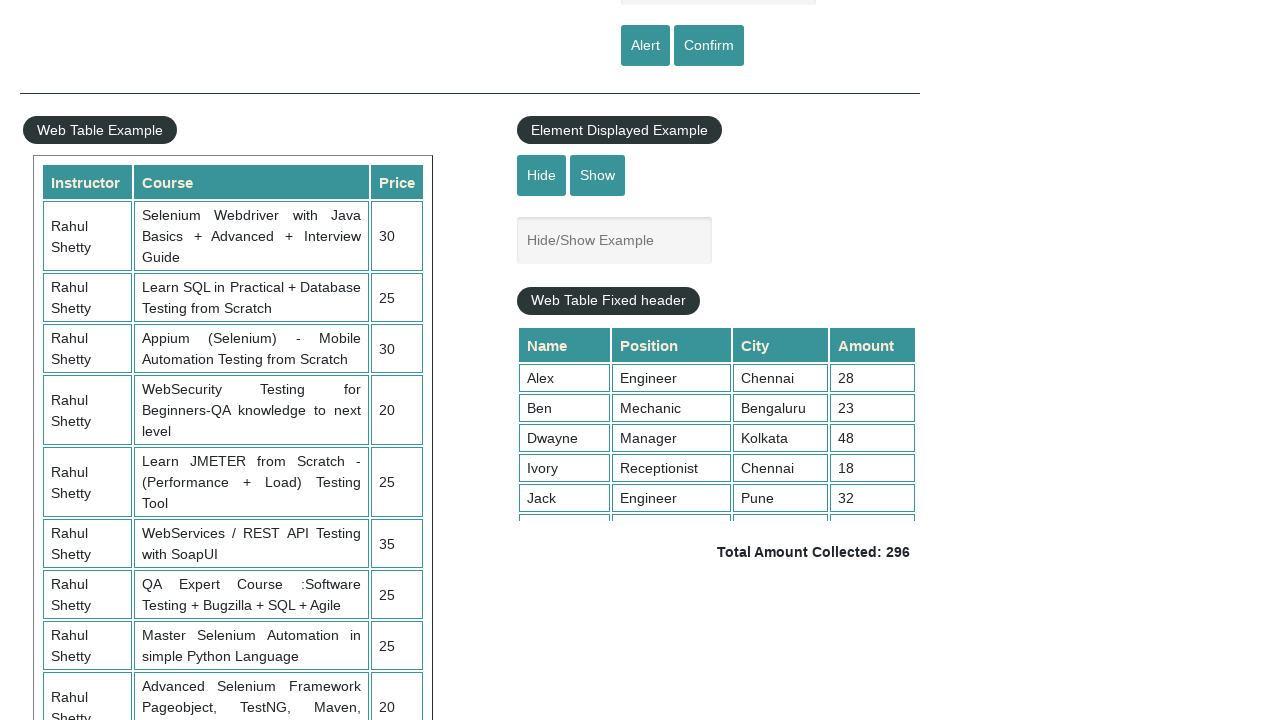

Retrieved column headers from first row - found 3 columns
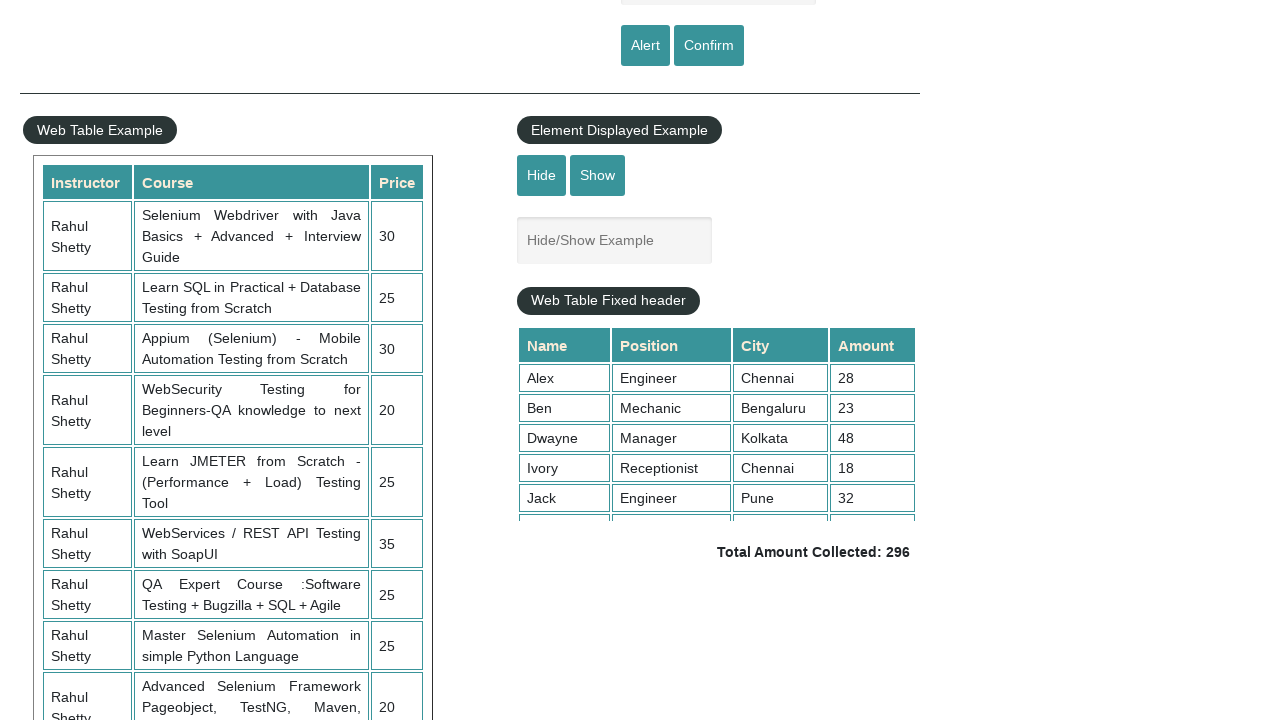

Retrieved all cells from second row - found 3 cells
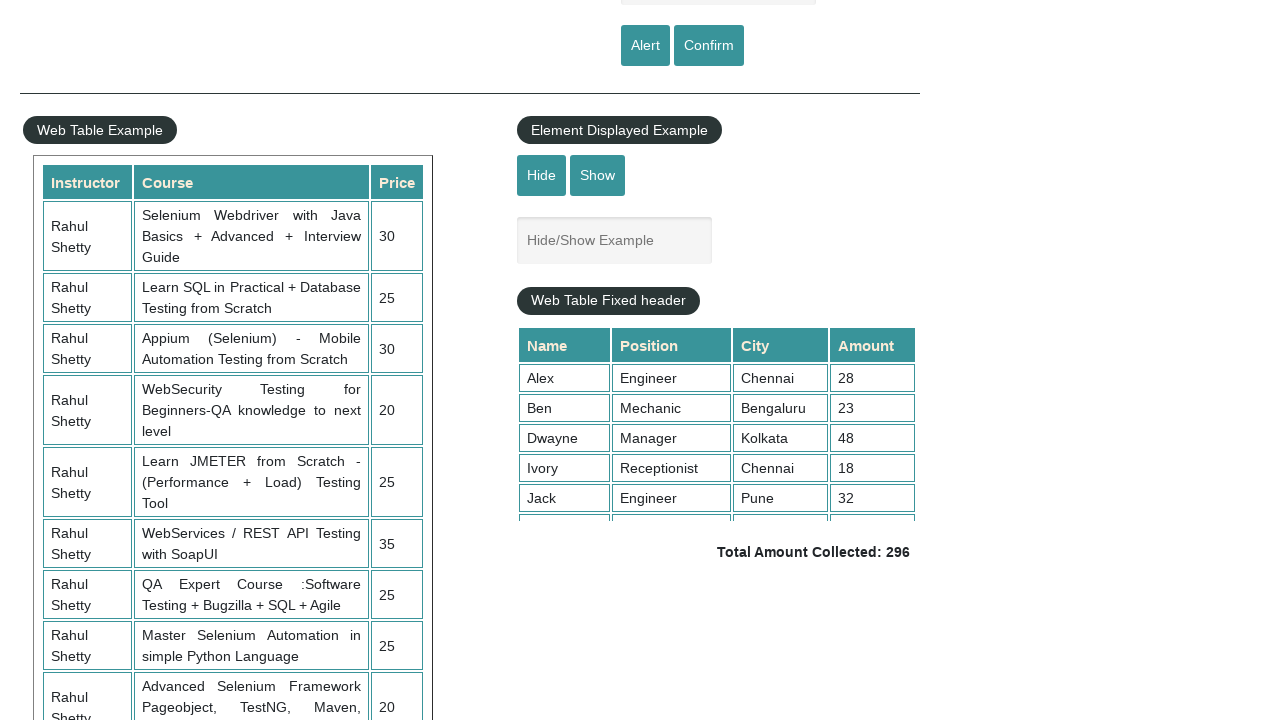

Extracted cell text: 'Rahul Shetty'
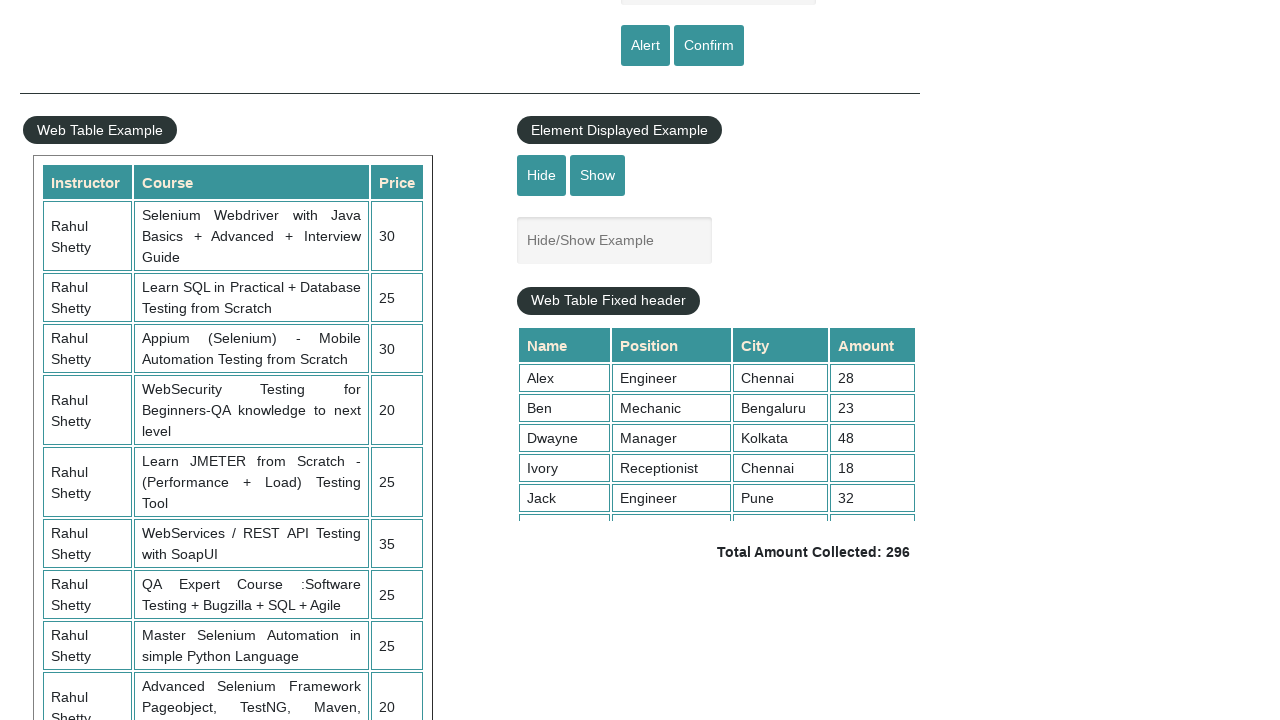

Extracted cell text: 'Selenium Webdriver with Java Basics + Advanced + Interview Guide'
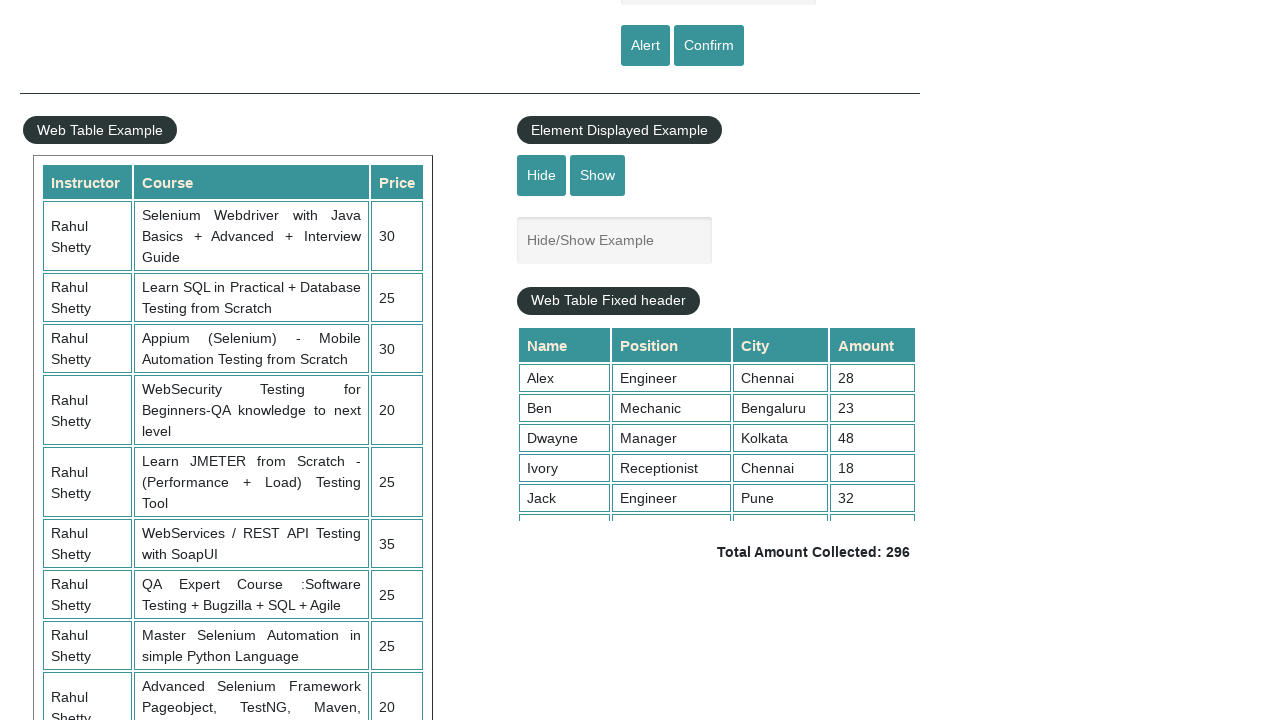

Extracted cell text: '30'
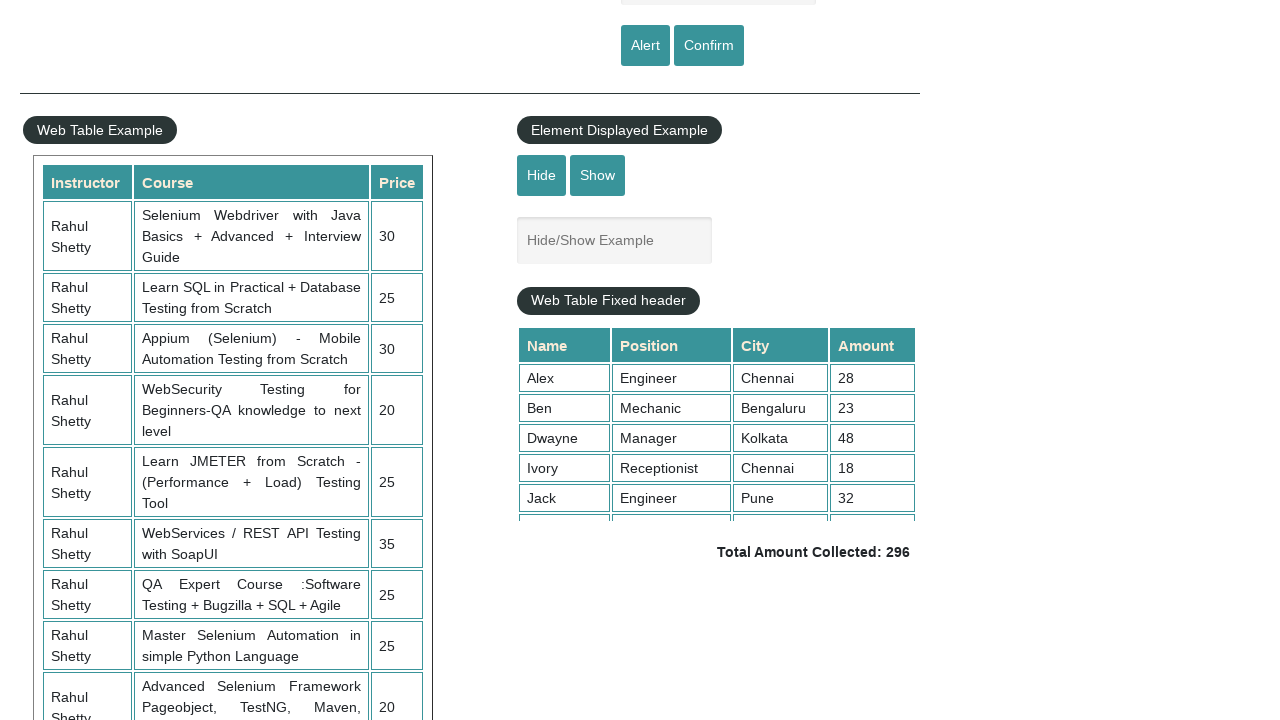

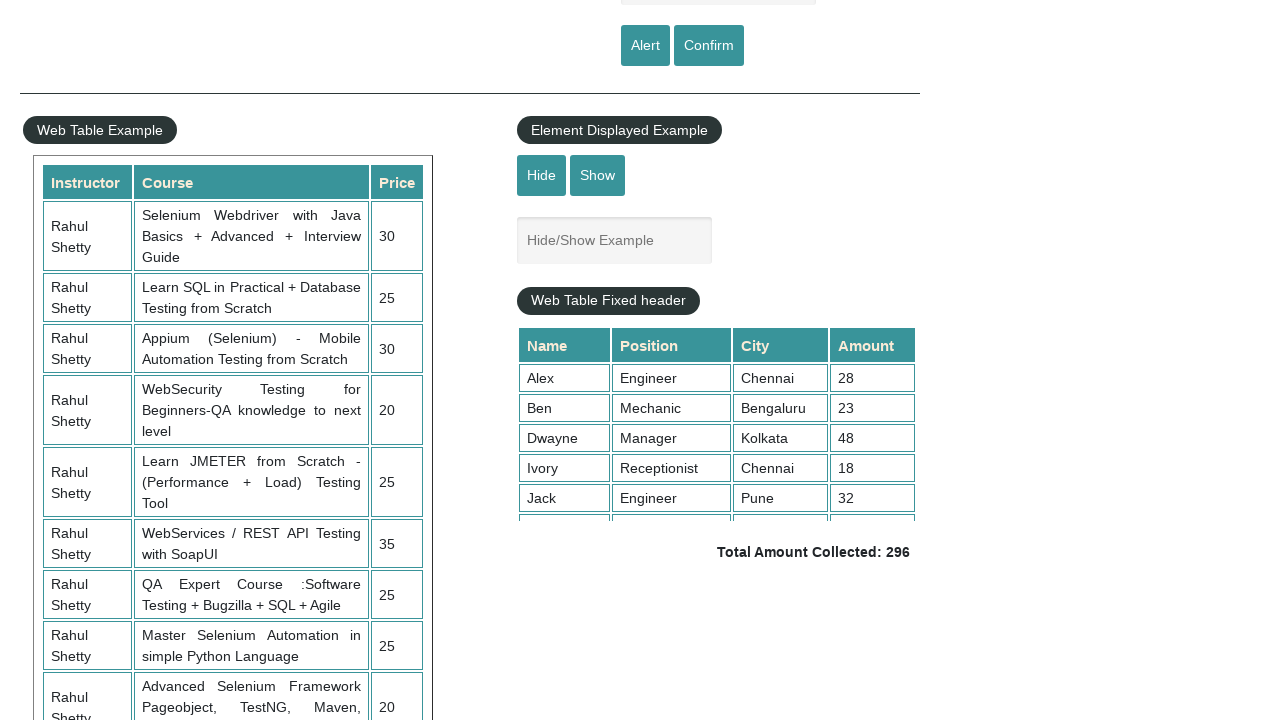